Tests form submission with all fields filled including text inputs, dropdown, radio buttons, checkboxes, and text area.

Starting URL: https://cac-tat.s3.eu-central-1.amazonaws.com/index.html

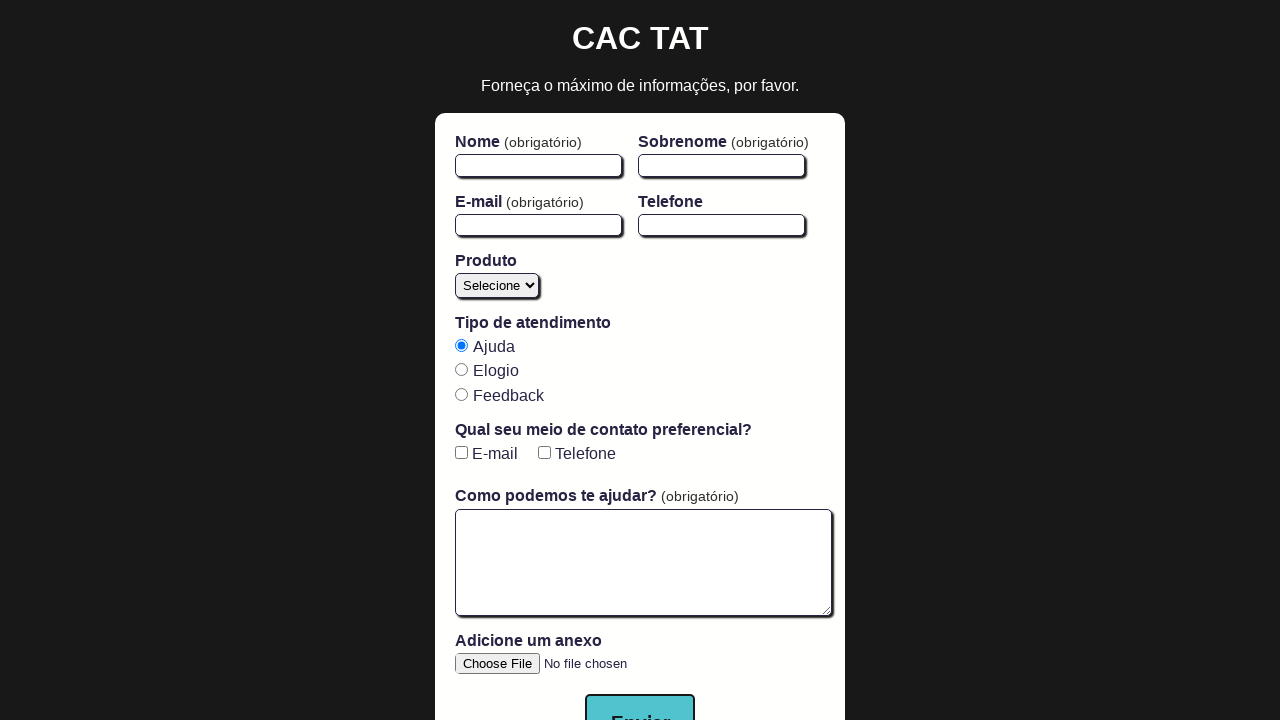

Filled first name field with 'Ana' on #firstName
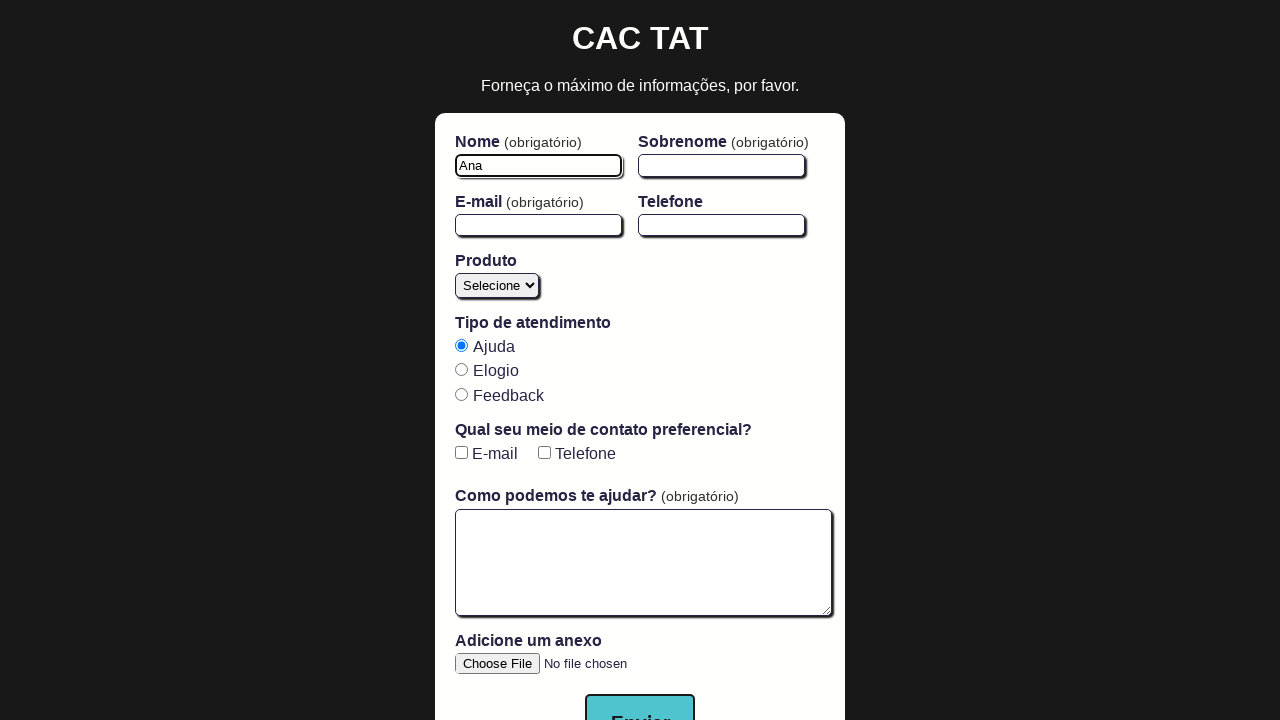

Filled last name field with 'Pereira' on #lastName
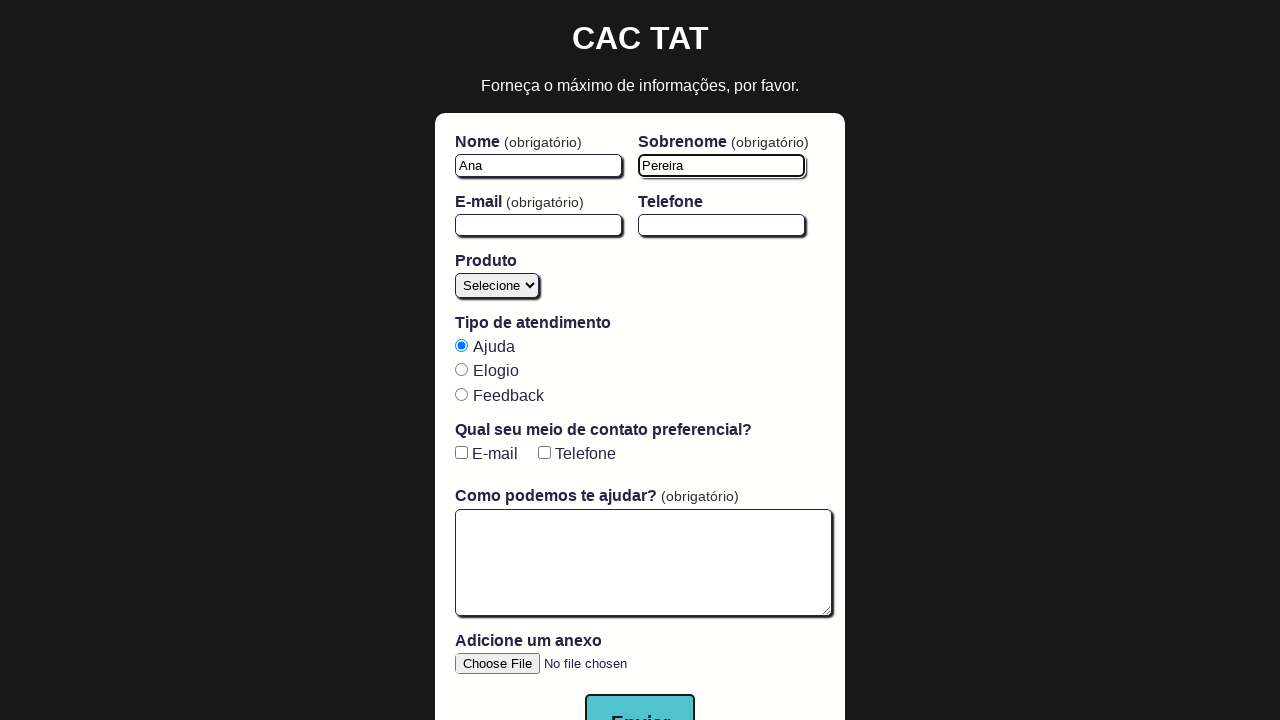

Filled email field with 'ana.pereira@example.com' on #email
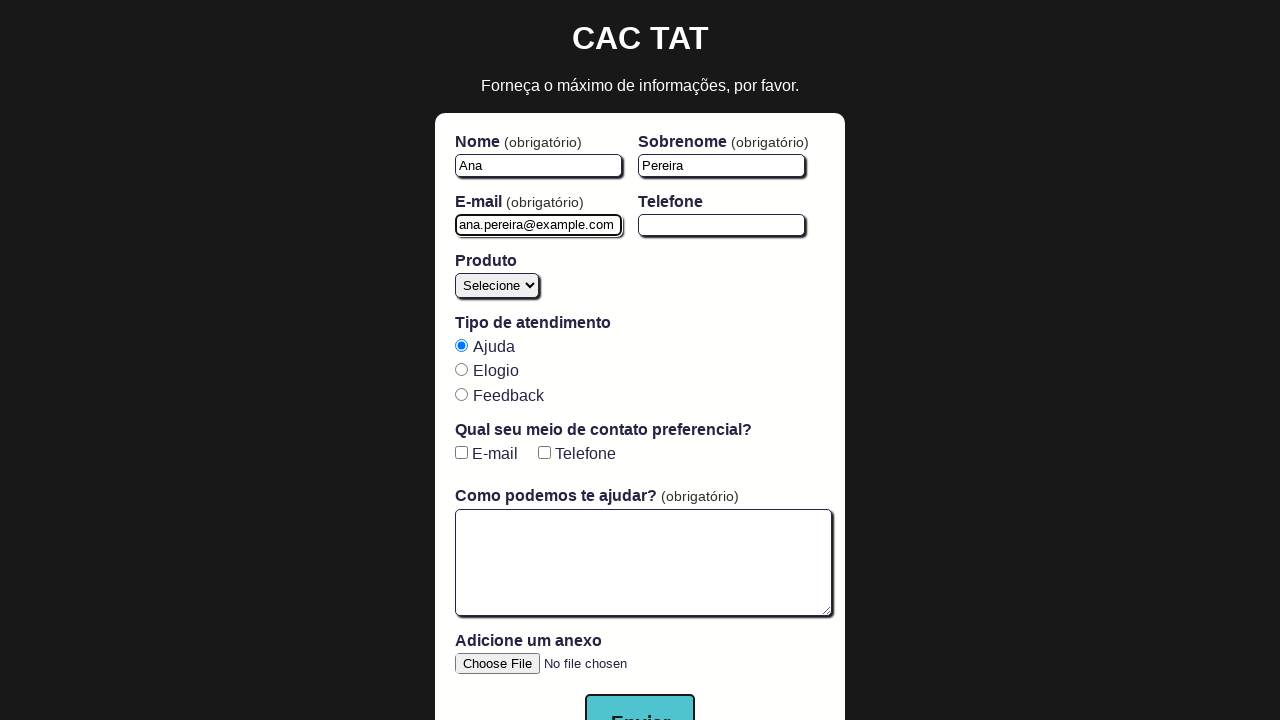

Filled phone field with '5559876543' on #phone
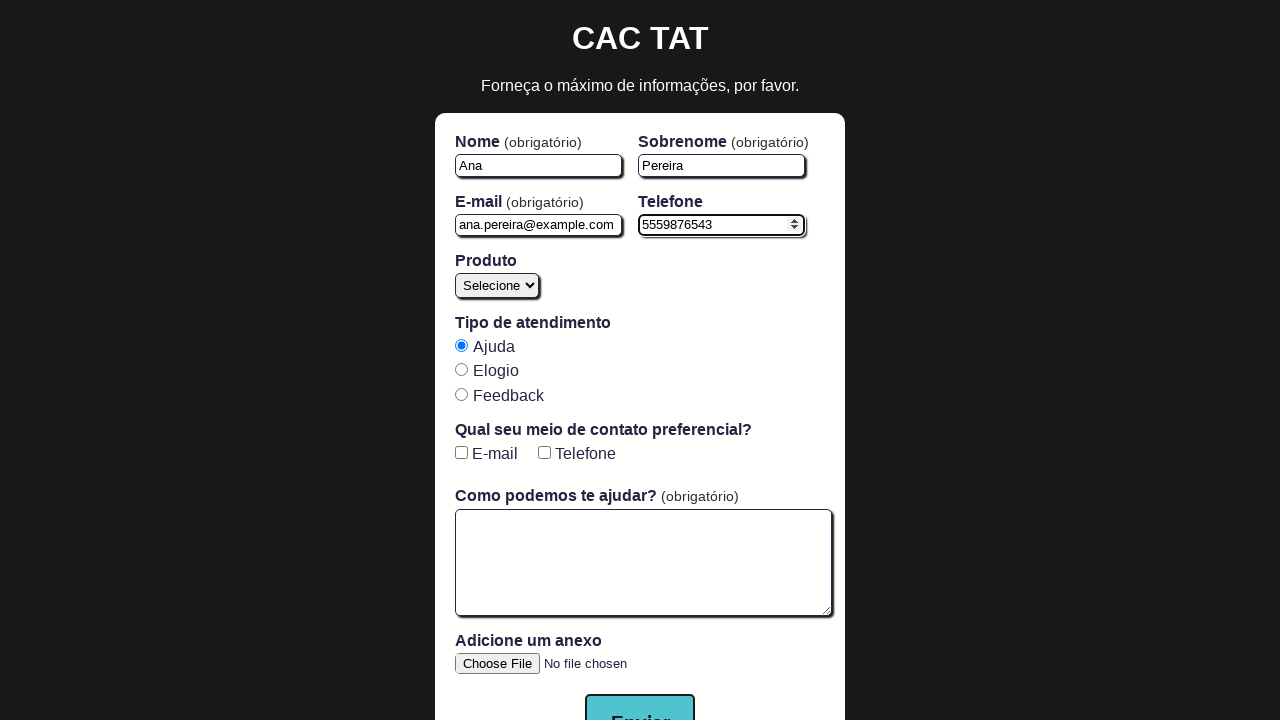

Selected 'Cursos' from product dropdown on #product
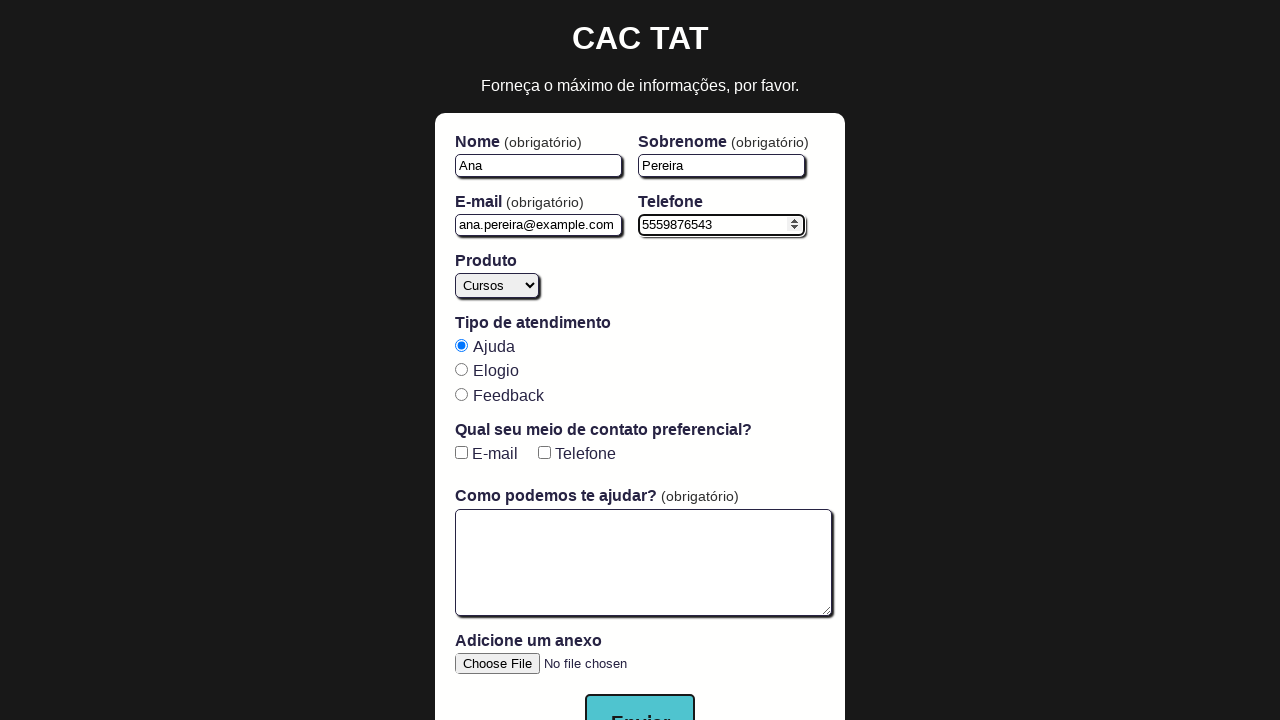

Selected 'ajuda' radio button for service type at (461, 345) on input[name='atendimento-tat'][value='ajuda']
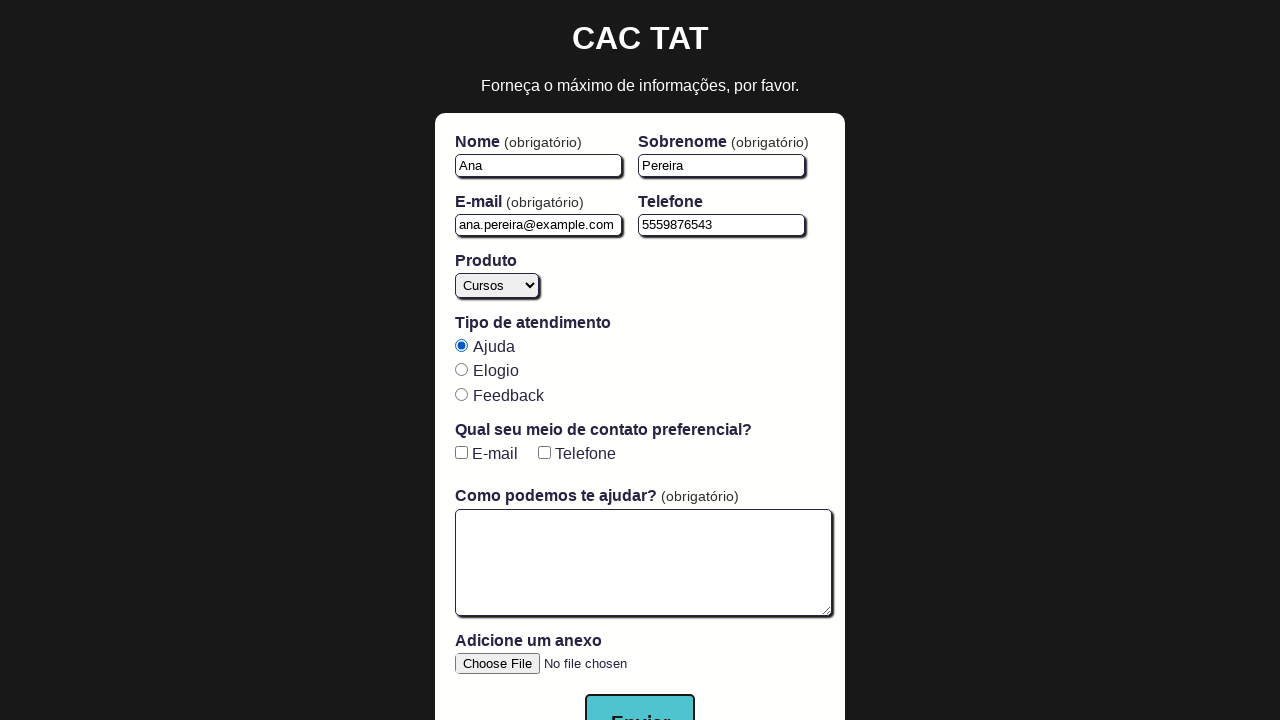

Checked email checkbox at (461, 453) on #email-checkbox
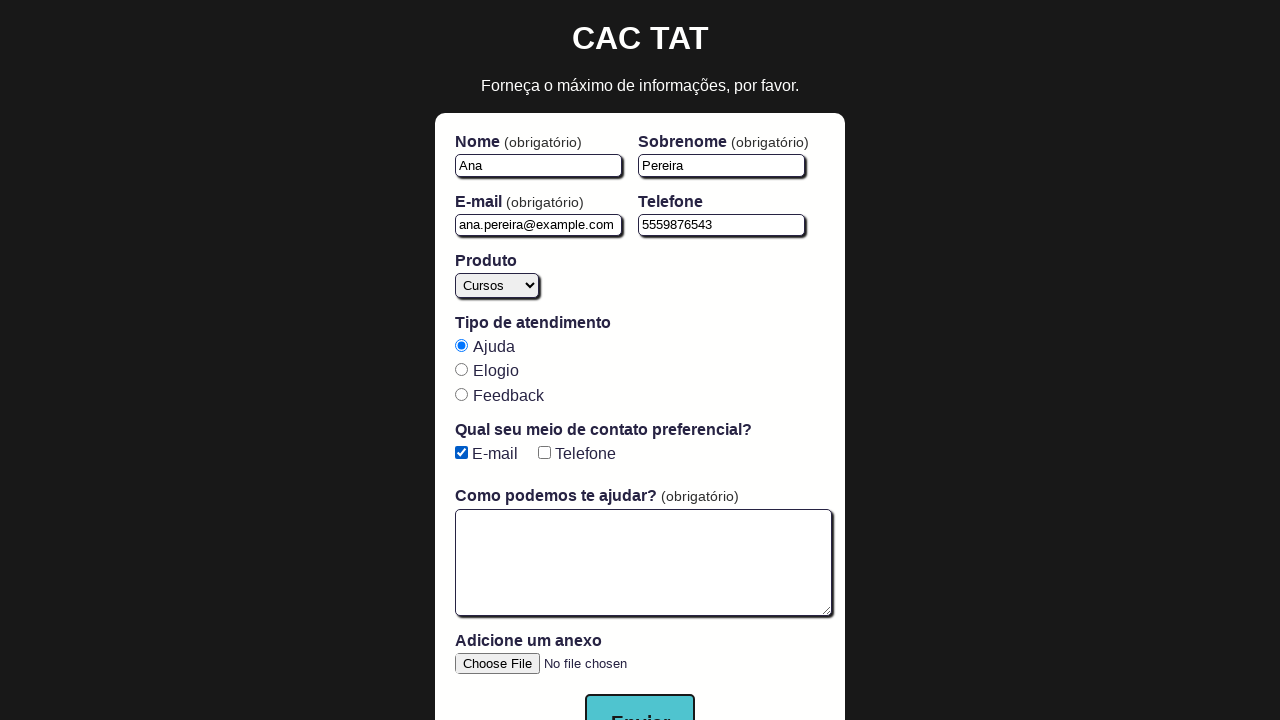

Checked phone checkbox at (544, 453) on #phone-checkbox
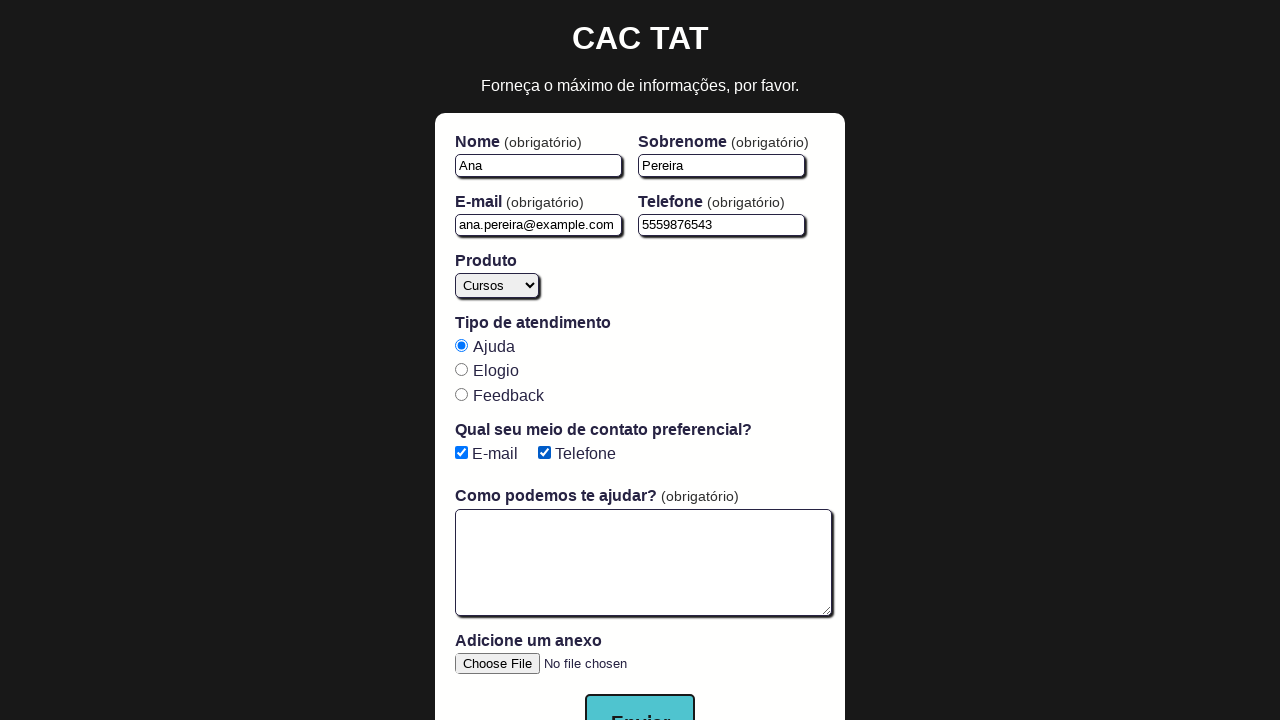

Filled text area with comprehensive test message on #open-text-area
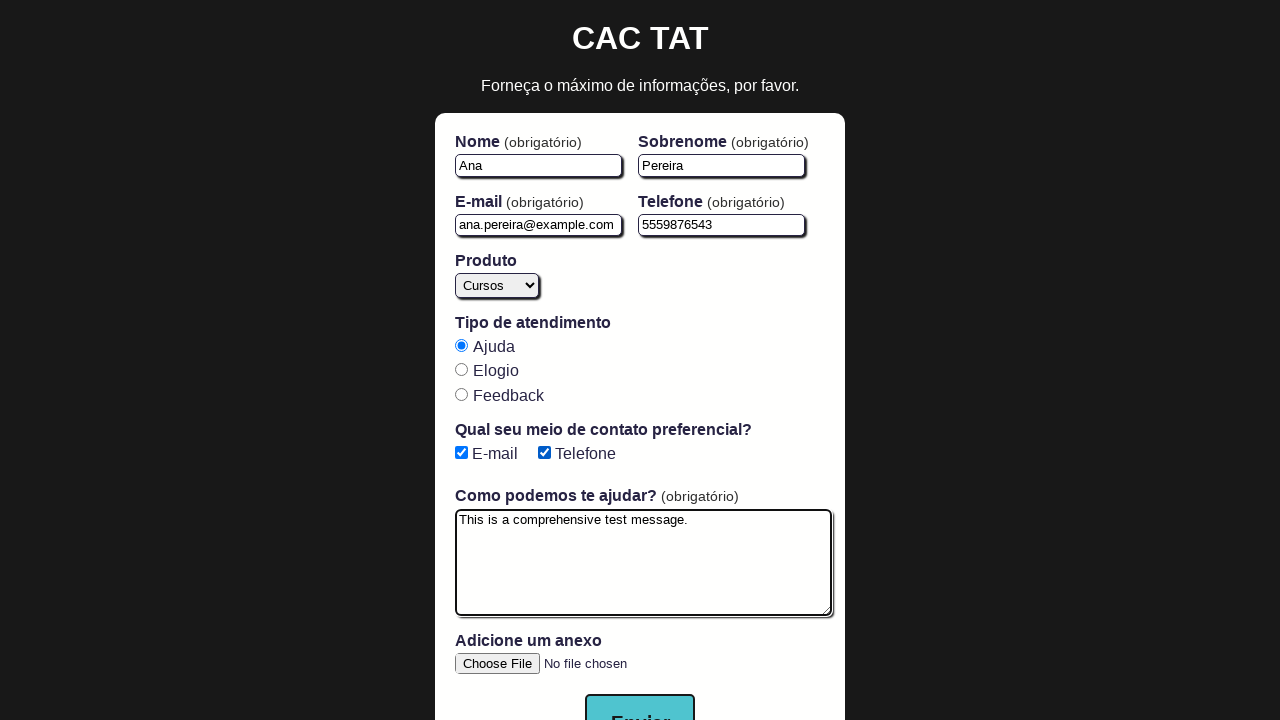

Clicked Enviar button to submit form at (640, 692) on button:has-text('Enviar')
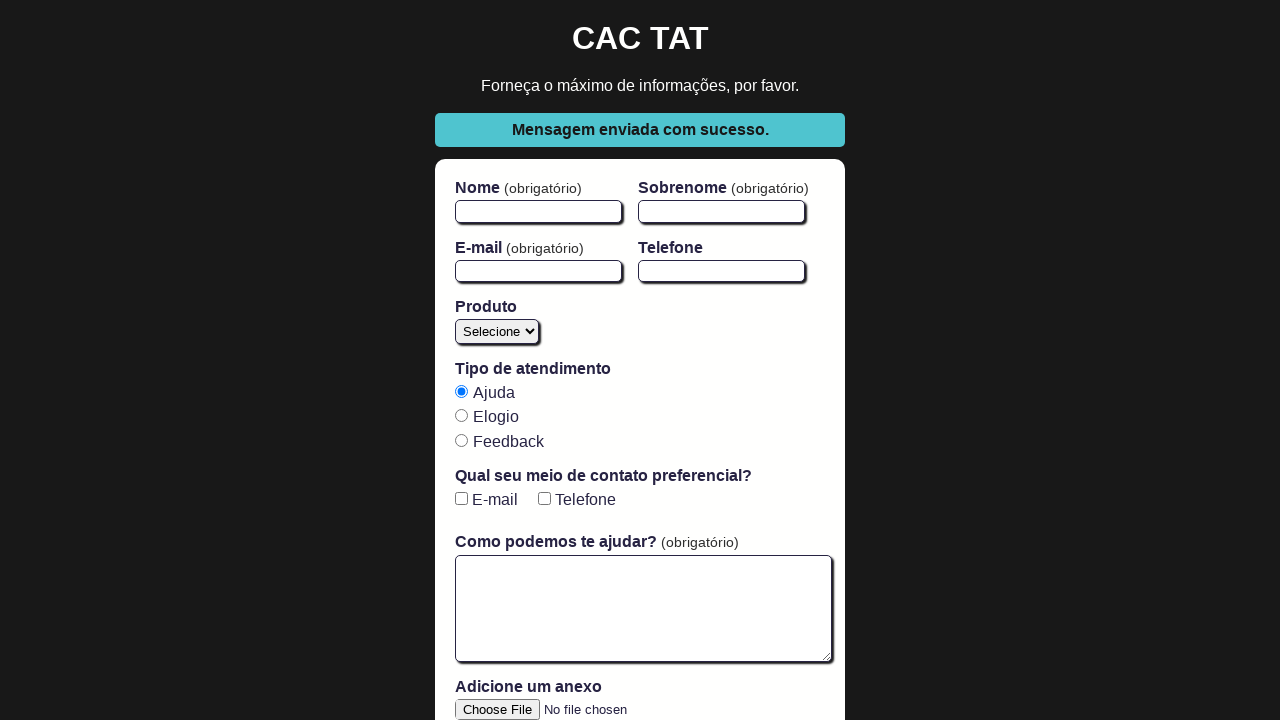

Form submission successful - success message displayed
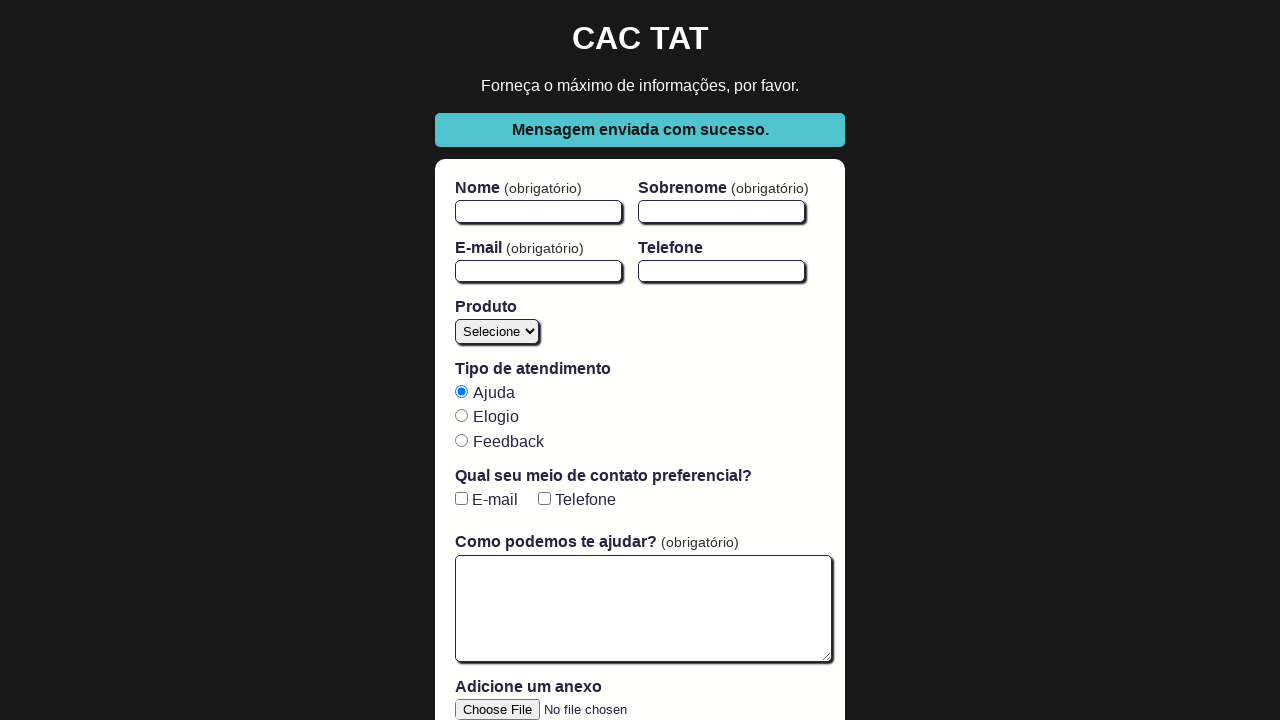

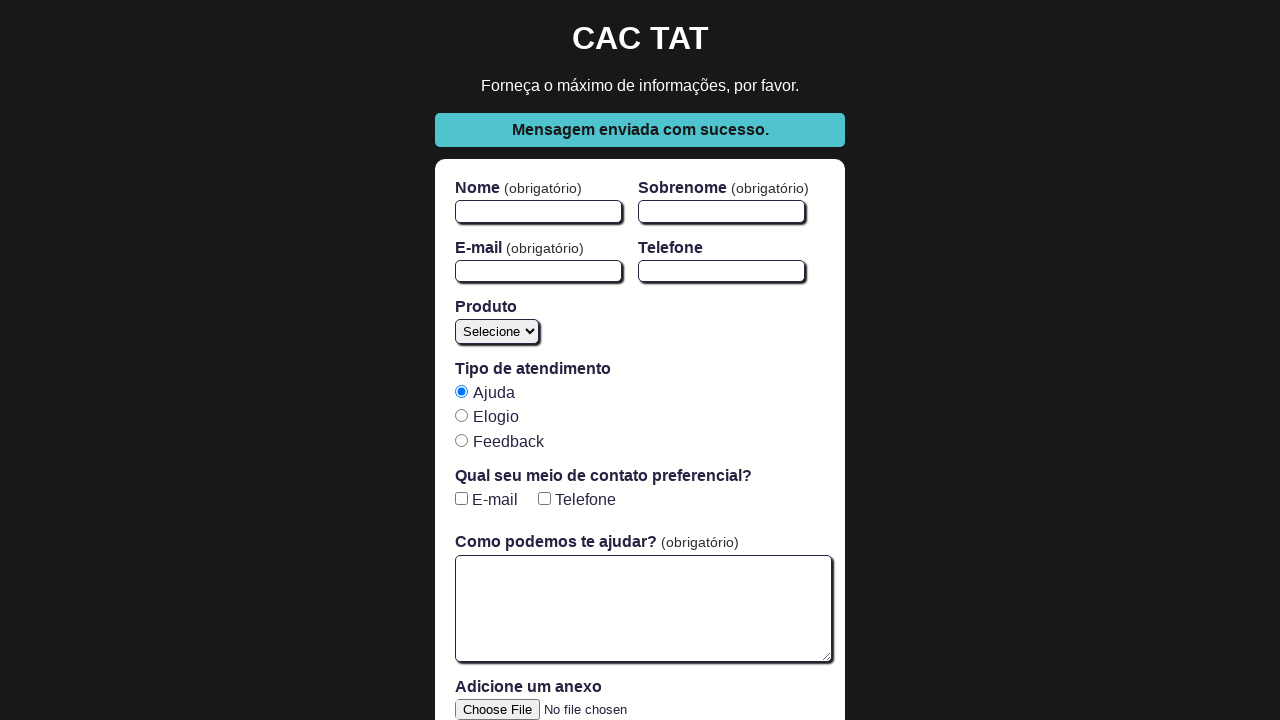